Tests mouse hover functionality by hovering over an element to reveal a dropdown menu and clicking options

Starting URL: https://rahulshettyacademy.com/AutomationPractice/

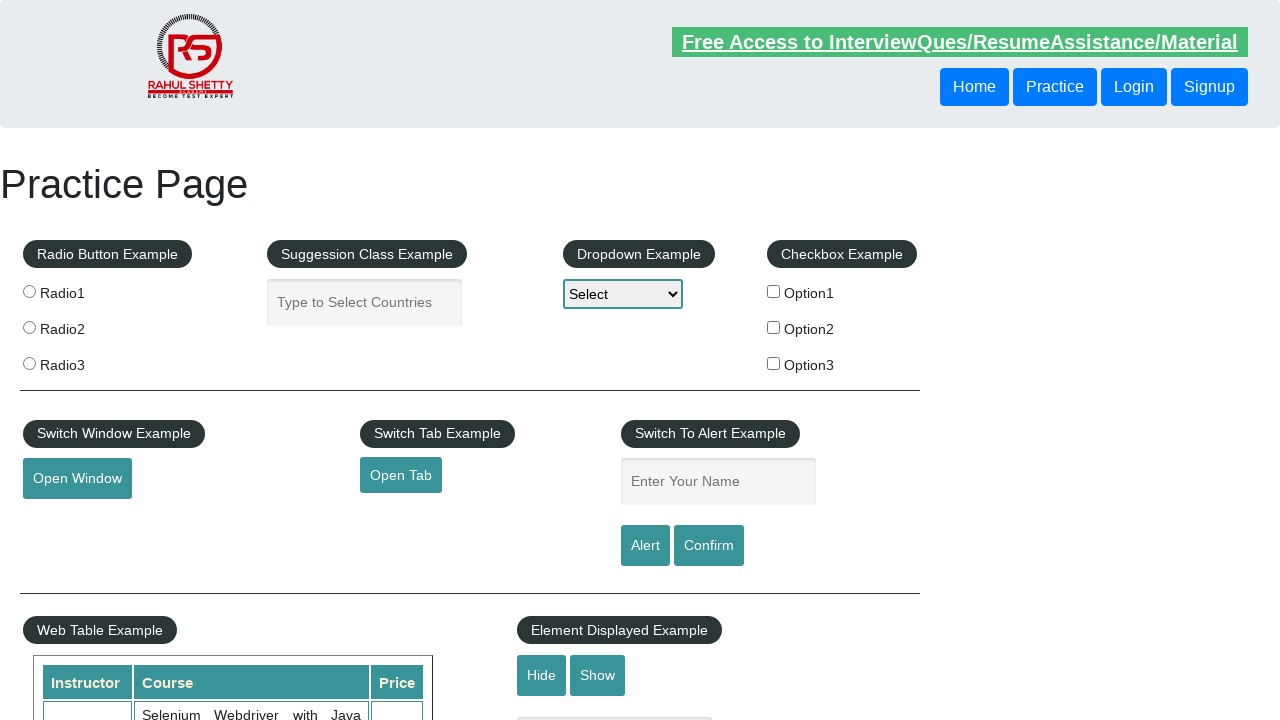

Scrolled mouse hover section into view
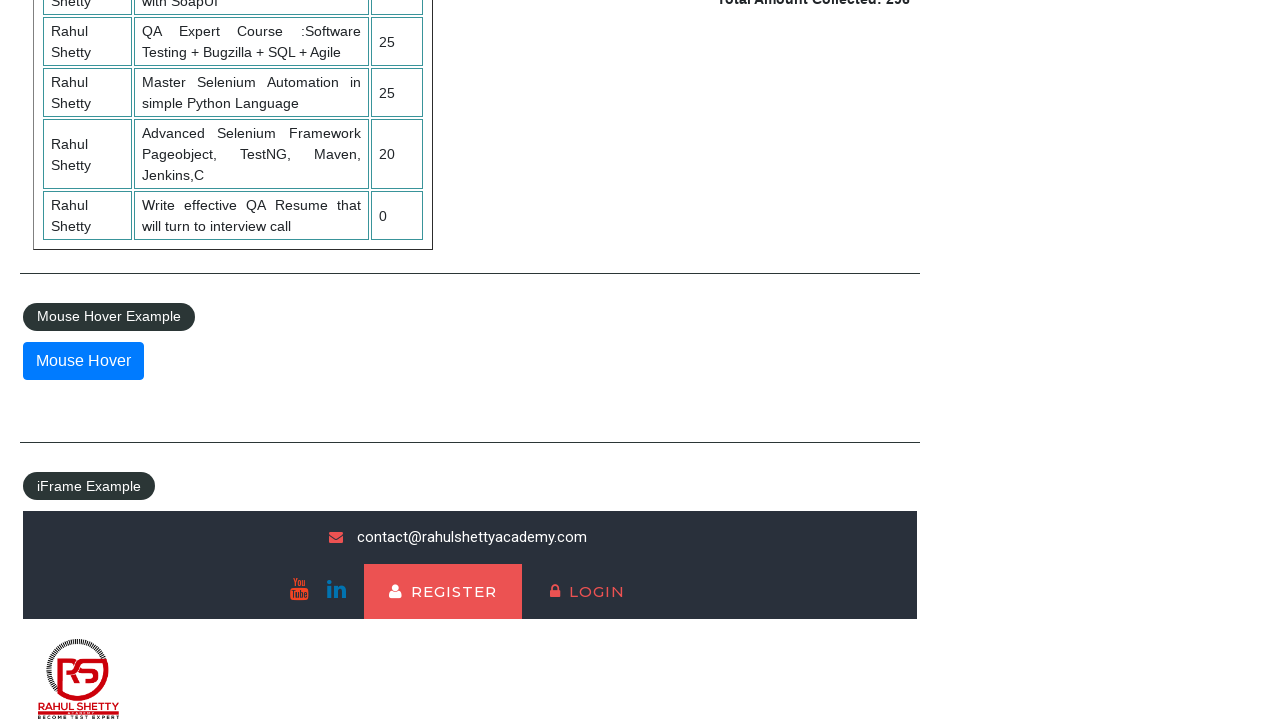

Hovered over mouse hover button to reveal dropdown menu at (83, 361) on #mousehover
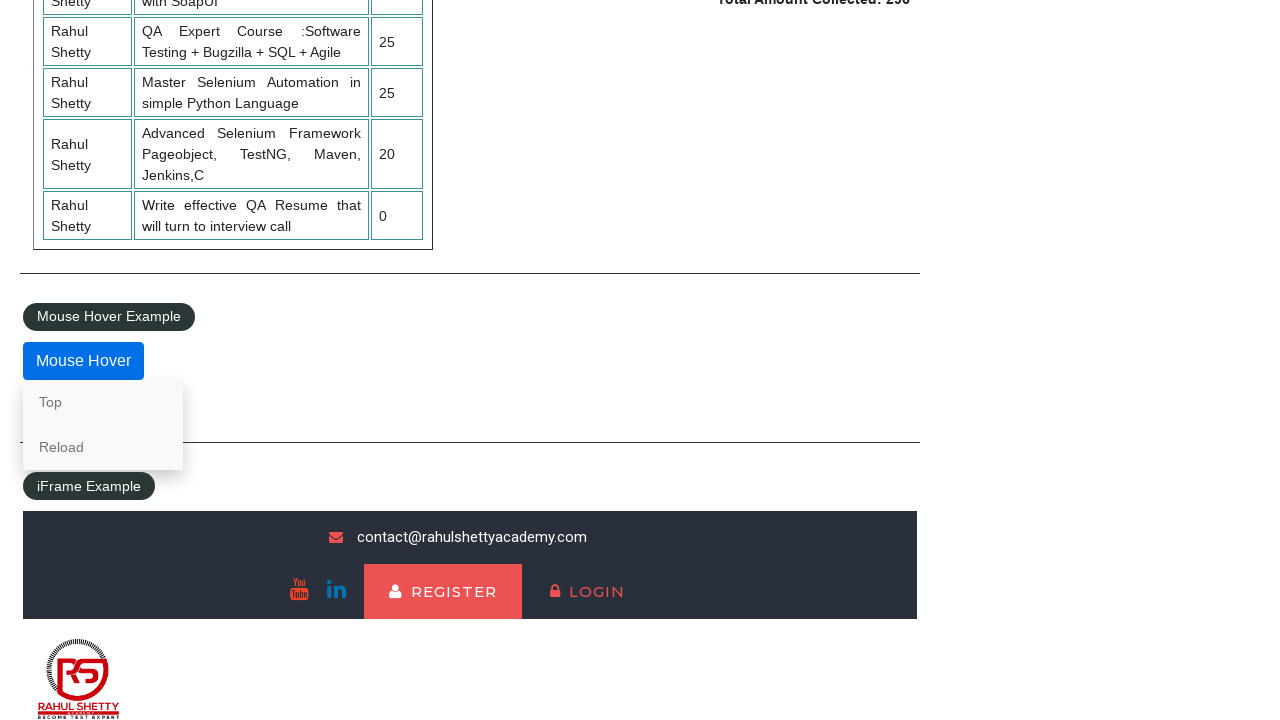

Clicked 'Top' link from hover menu at (103, 402) on xpath=//div[@class='mouse-hover-content']/a[text()='Top']
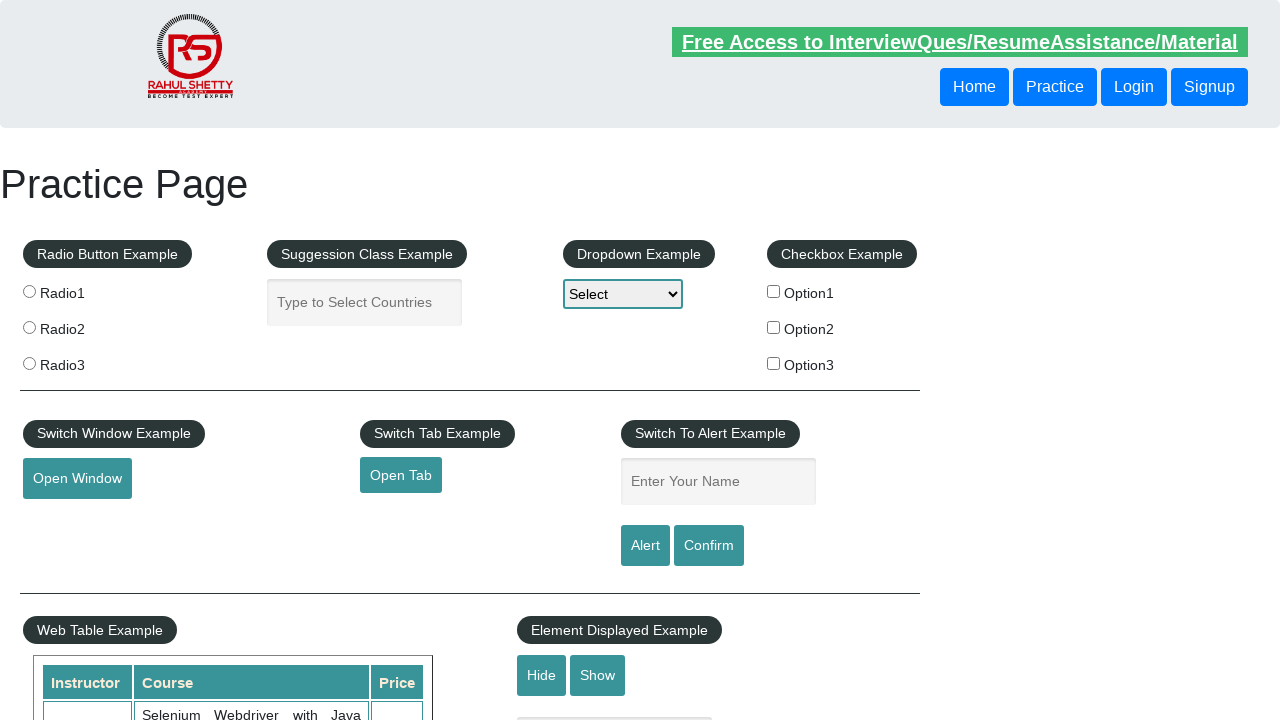

Scrolled mouse hover section into view again
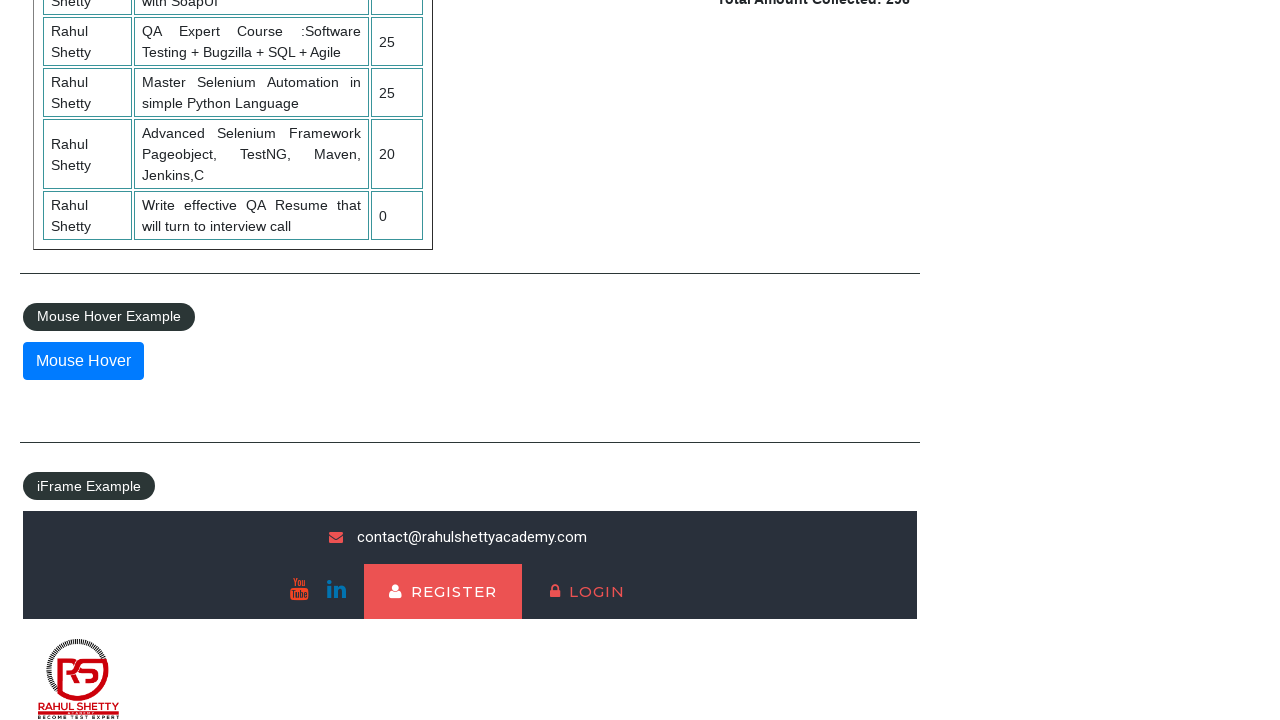

Hovered over mouse hover button to reveal dropdown menu again at (83, 361) on #mousehover
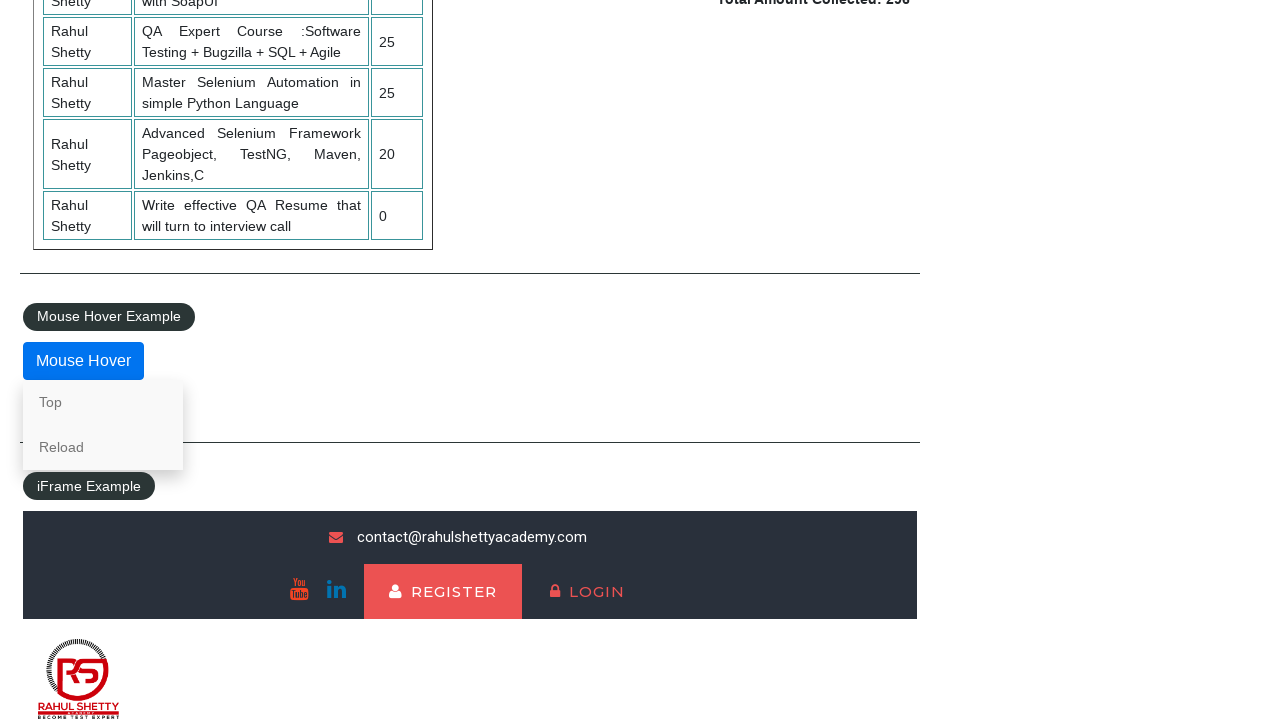

Clicked 'Reload' link from hover menu at (103, 447) on xpath=//div[@class='mouse-hover-content']/a[text()='Reload']
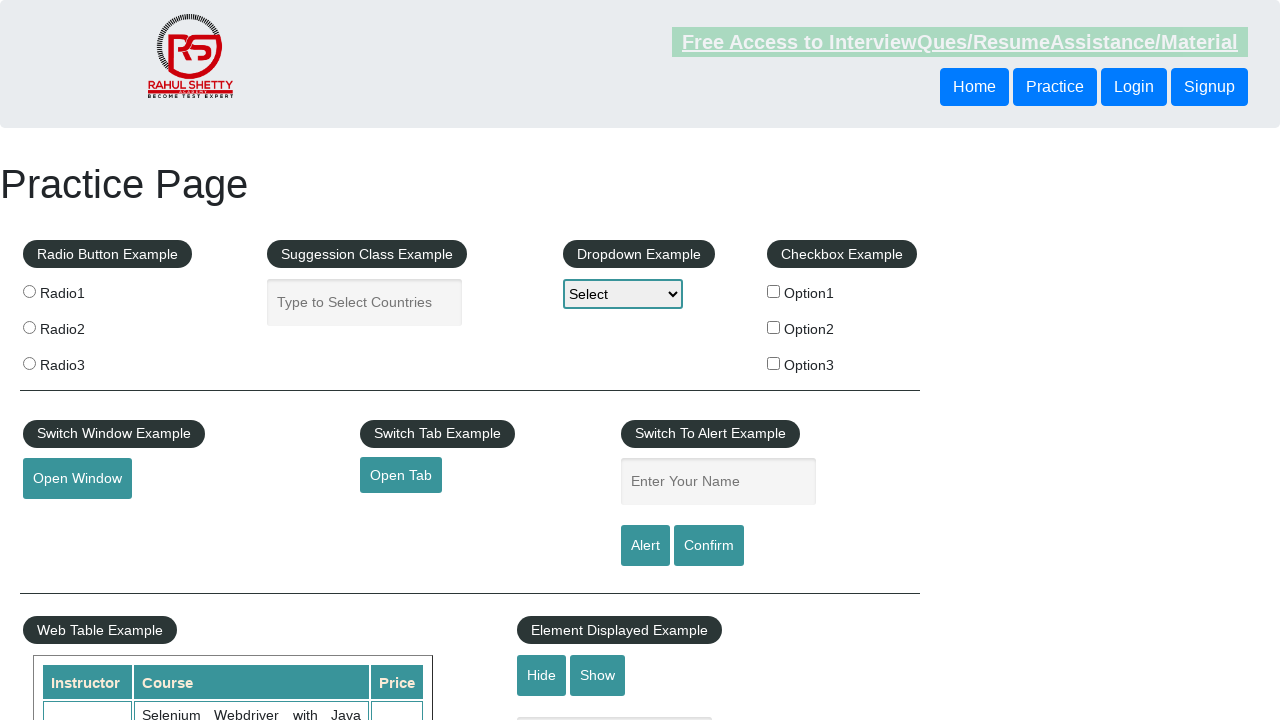

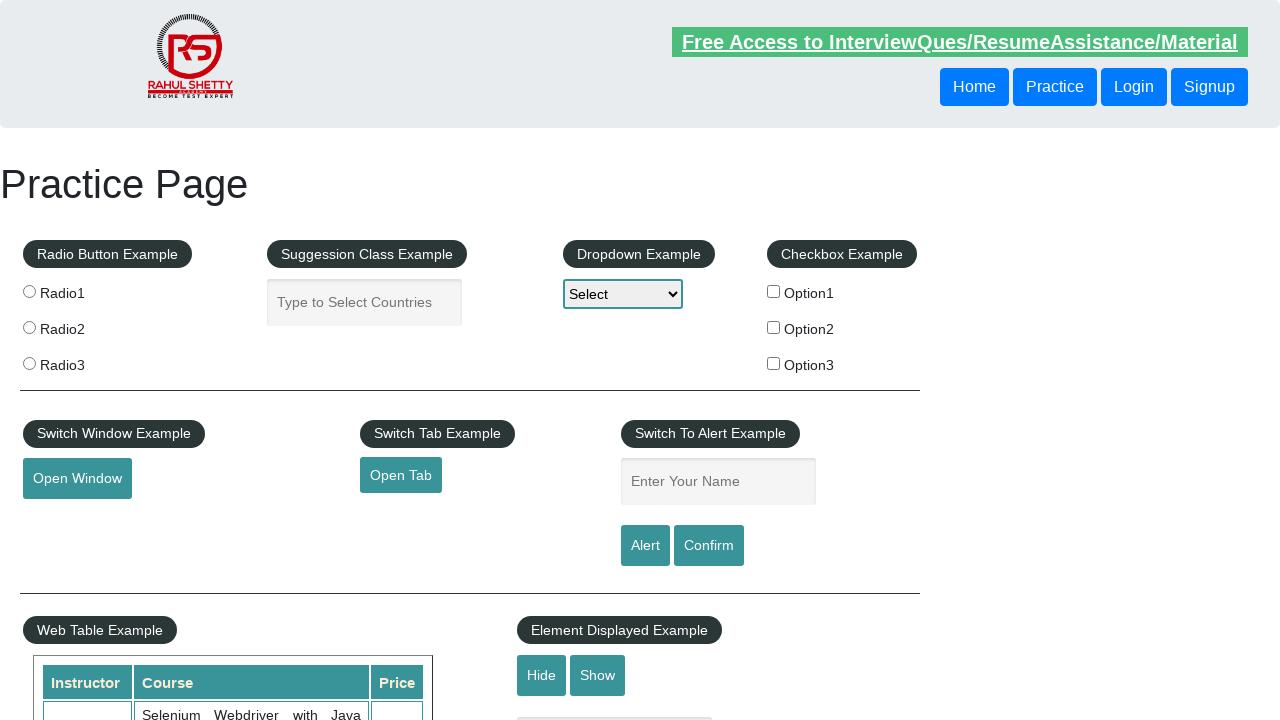